Tests JavaScript confirm alert handling by clicking a button that triggers a confirm dialog, then dismissing the alert

Starting URL: https://demoqa.com/alerts

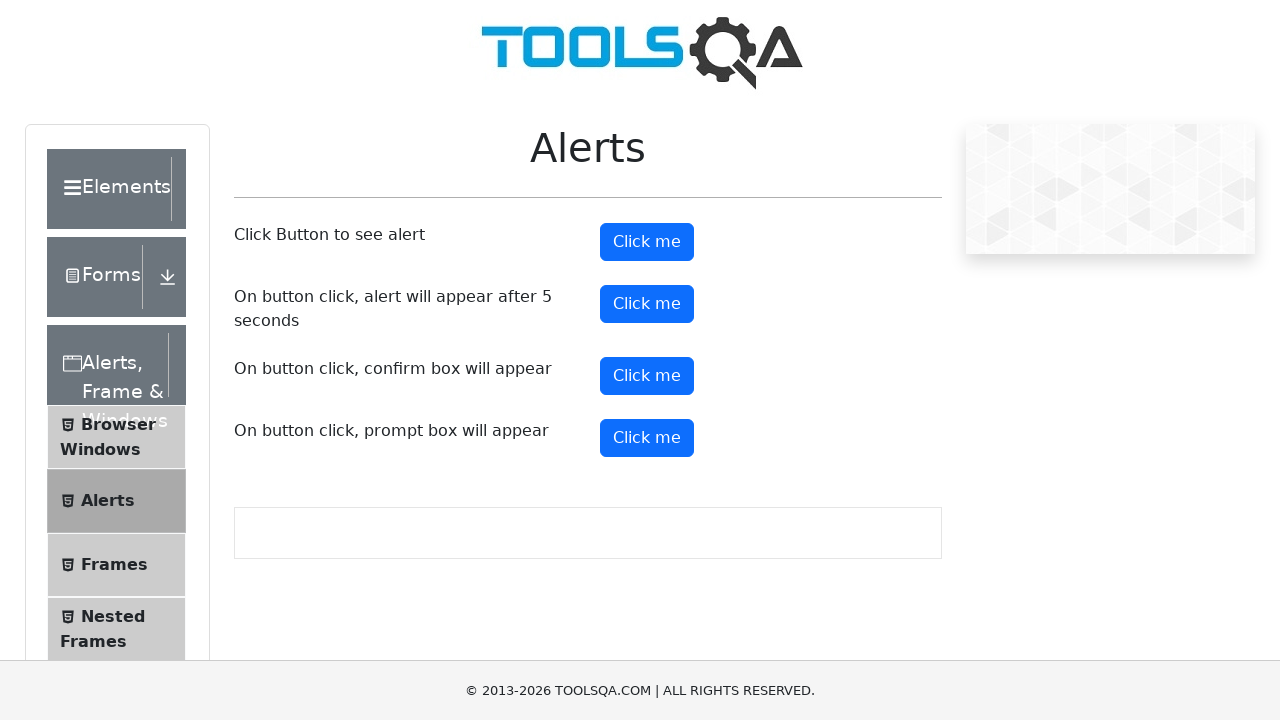

Clicked confirm button to trigger confirm alert at (647, 376) on #confirmButton
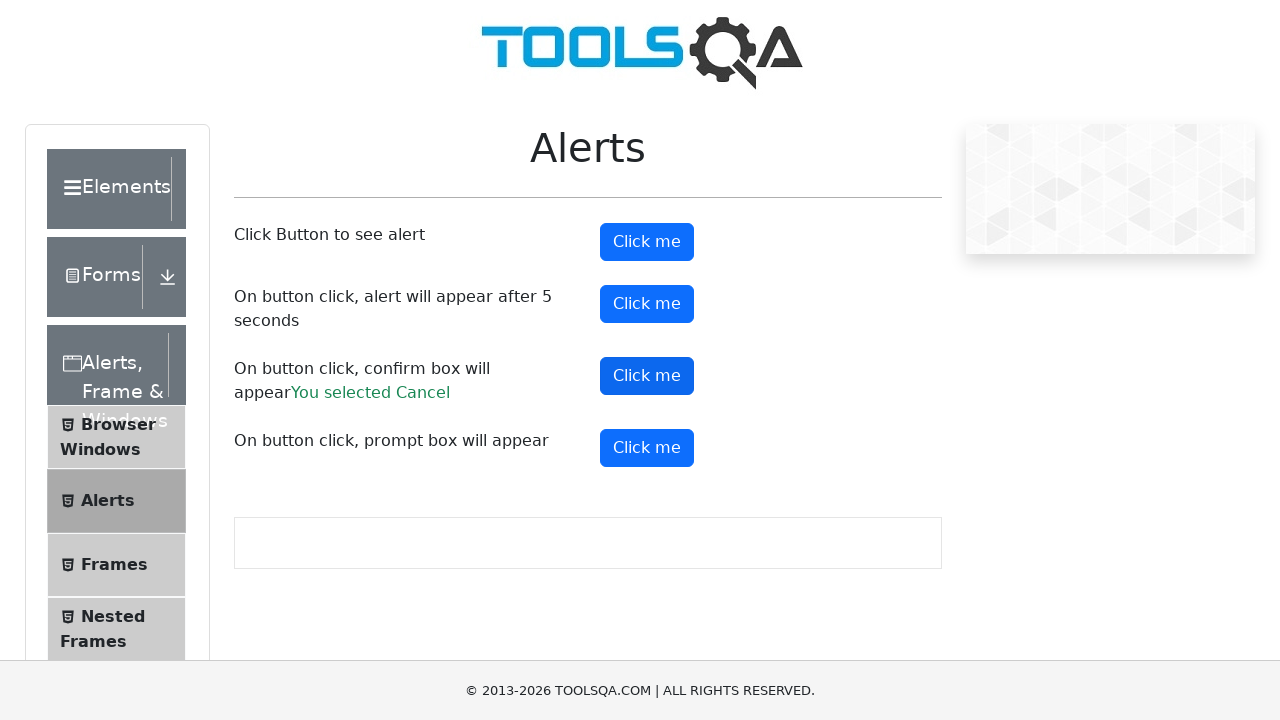

Set up dialog handler to dismiss confirm alert
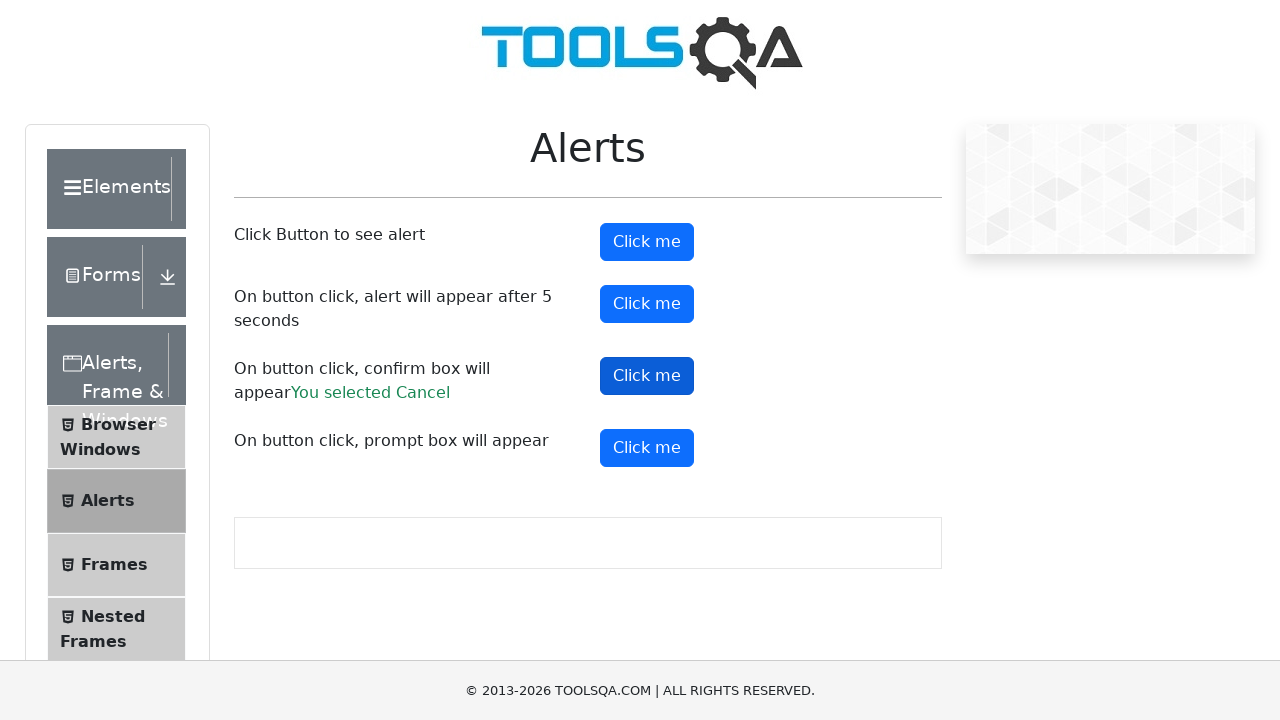

Registered alternative dialog handler function
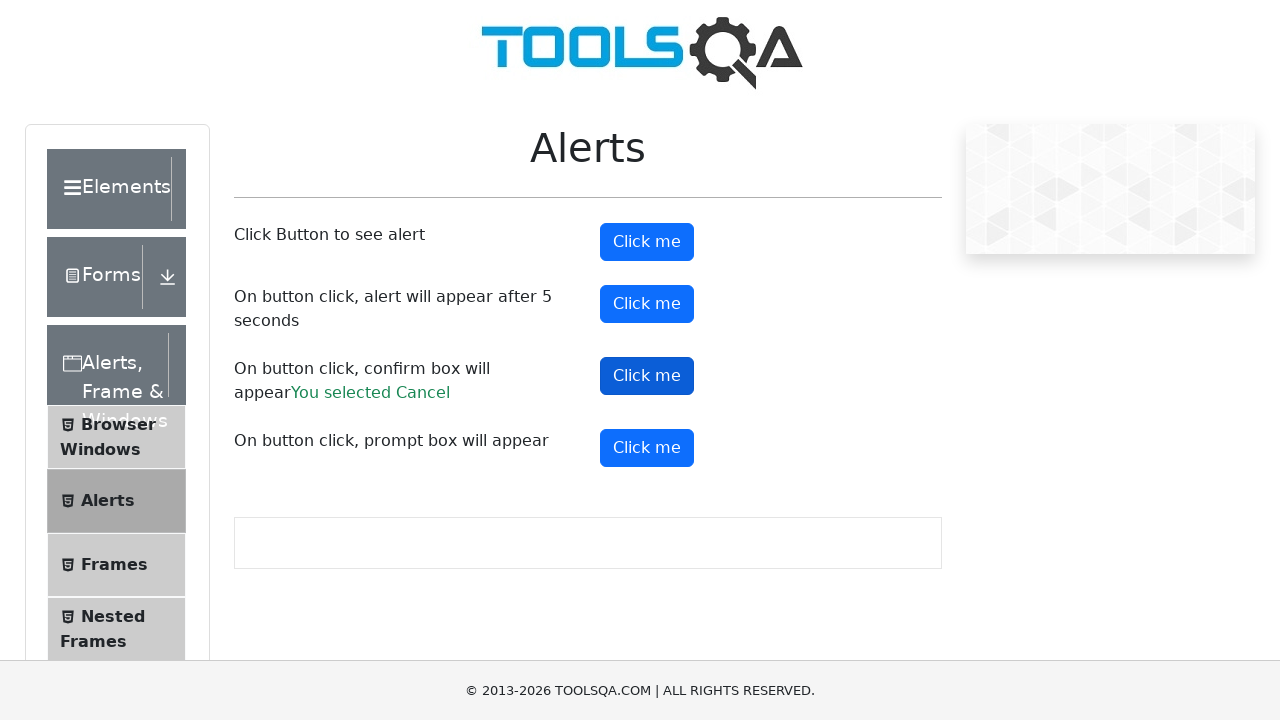

Clicked confirm button to trigger confirm alert at (647, 376) on #confirmButton
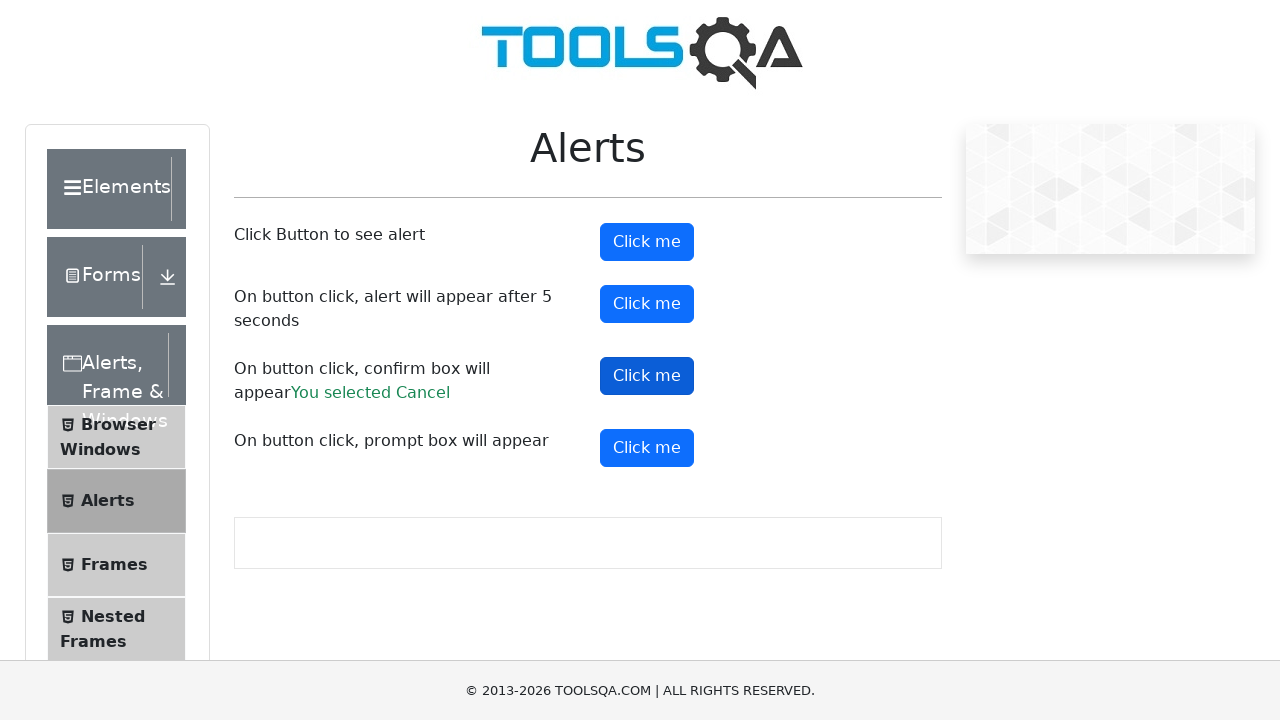

Waited for dialog handling to complete
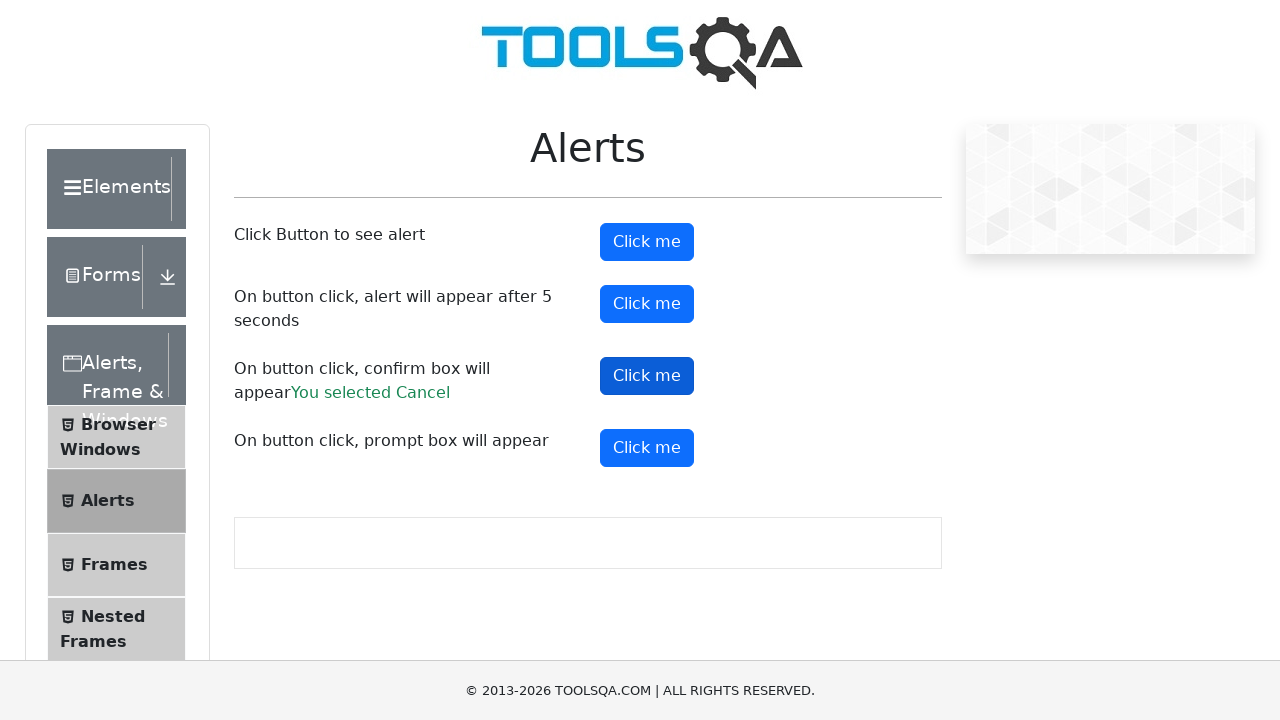

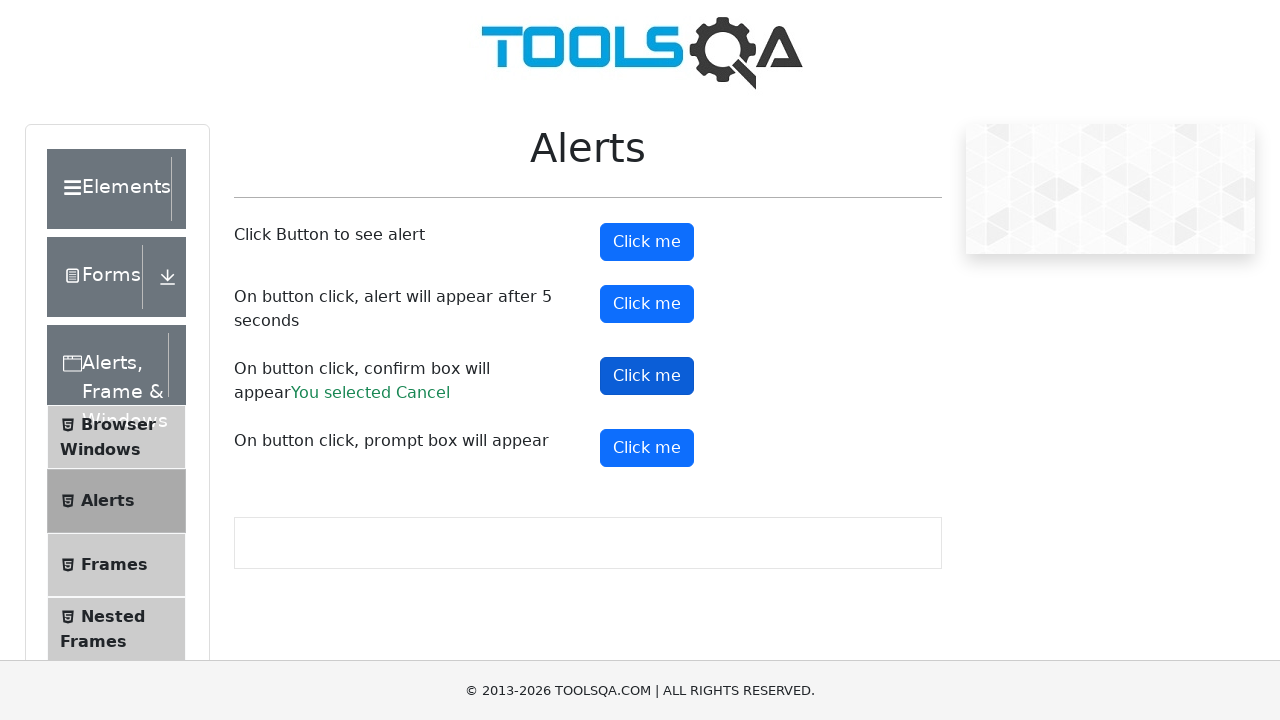